Tests editing a todo item by double-clicking on it to activate edit mode.

Starting URL: https://demo.playwright.dev/todomvc

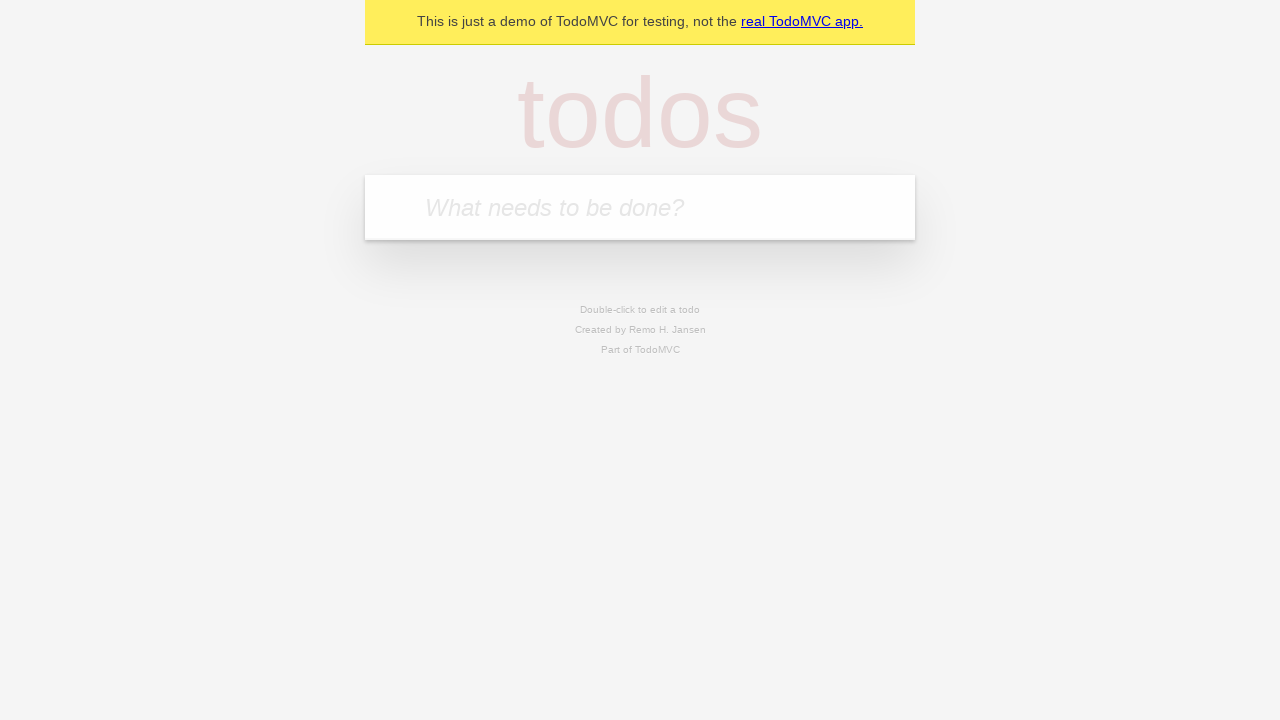

Filled first todo input with 'buy some cheese' on internal:attr=[placeholder="What needs to be done?"i]
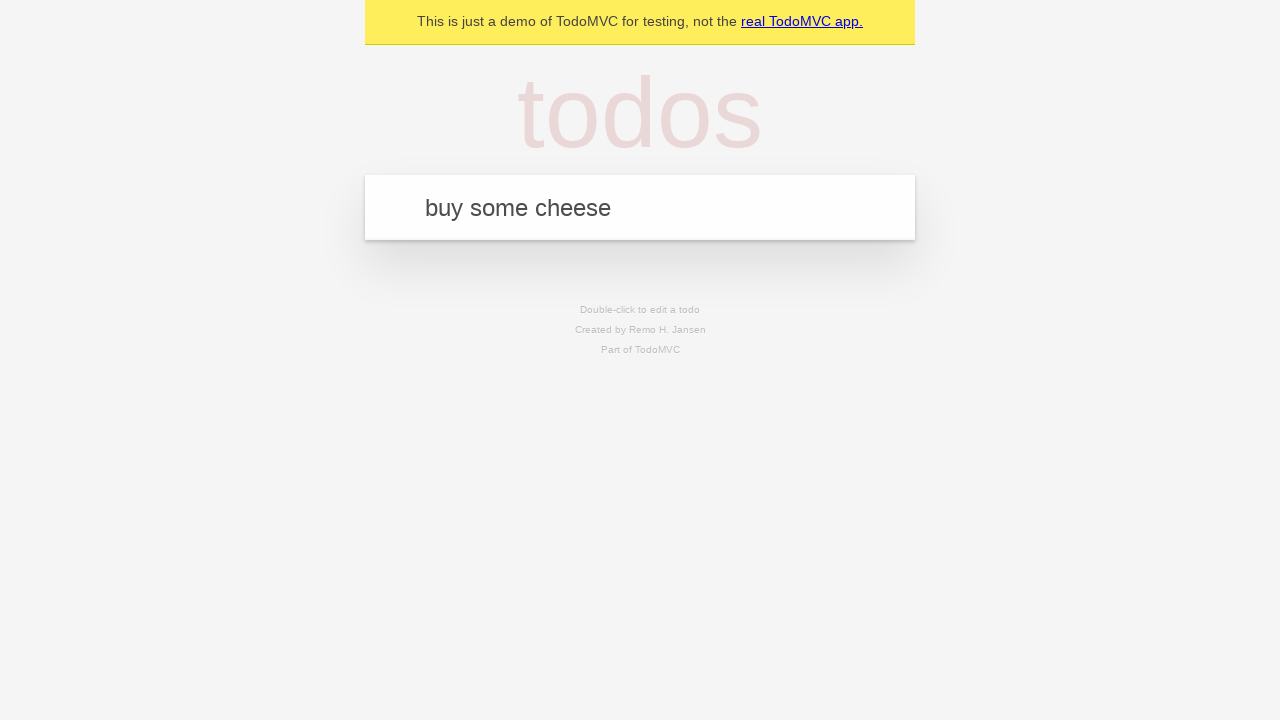

Pressed Enter to create first todo item on internal:attr=[placeholder="What needs to be done?"i]
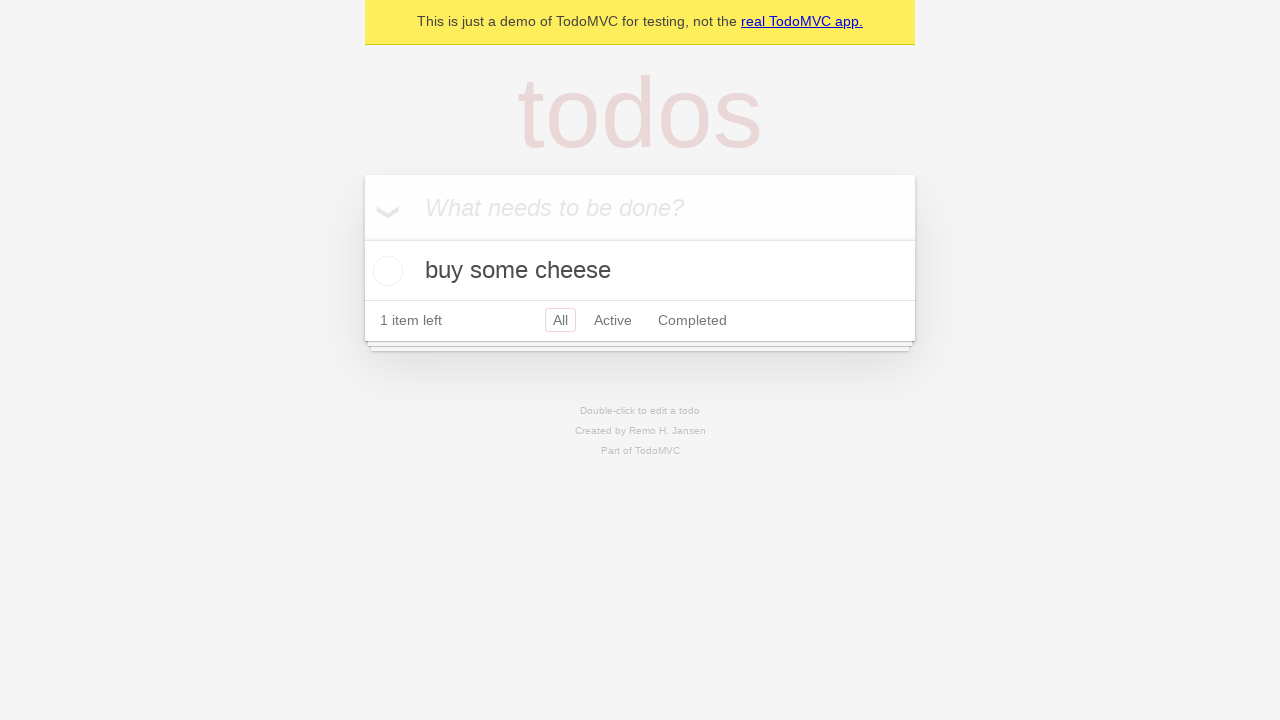

Filled second todo input with 'feed the cat' on internal:attr=[placeholder="What needs to be done?"i]
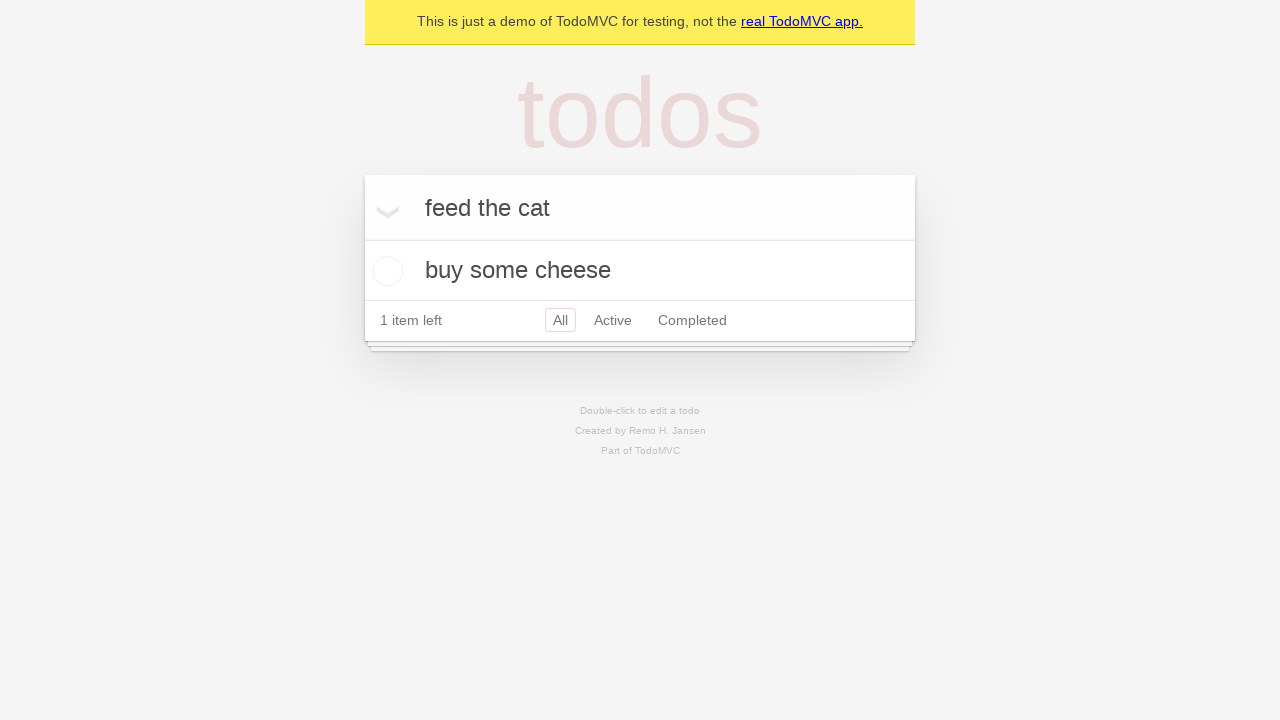

Pressed Enter to create second todo item on internal:attr=[placeholder="What needs to be done?"i]
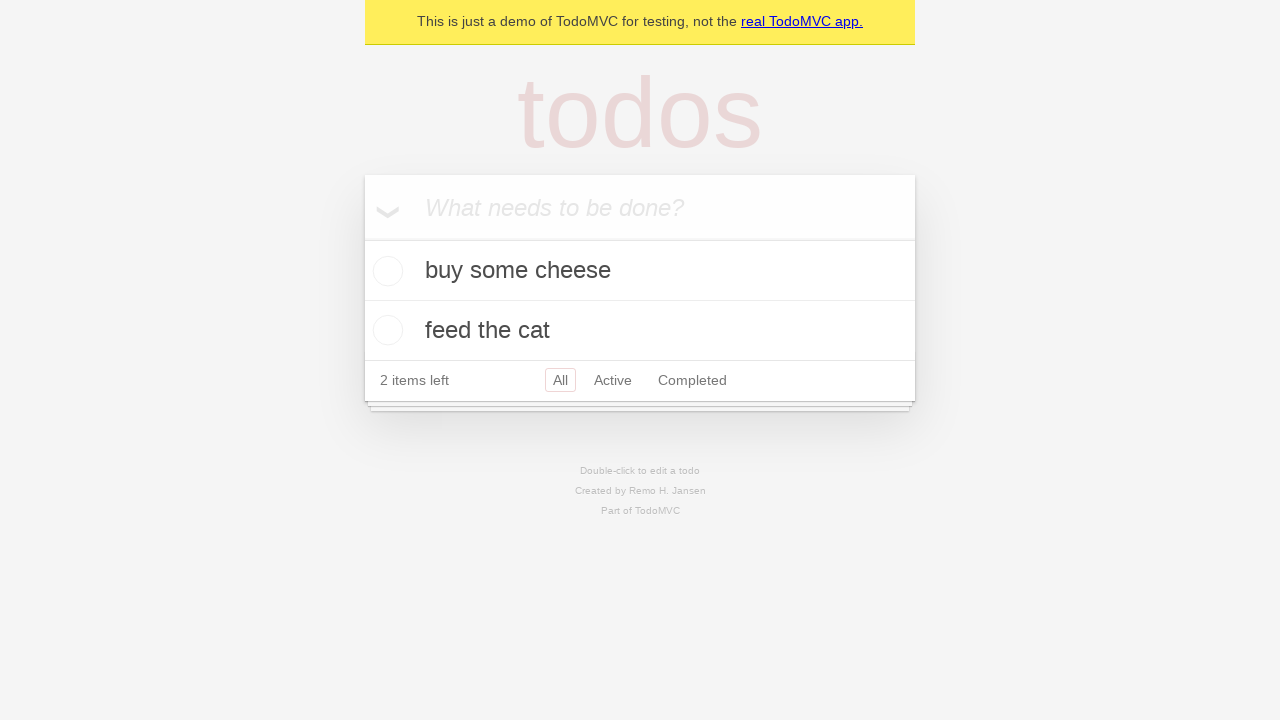

Filled third todo input with 'book a doctors appointment' on internal:attr=[placeholder="What needs to be done?"i]
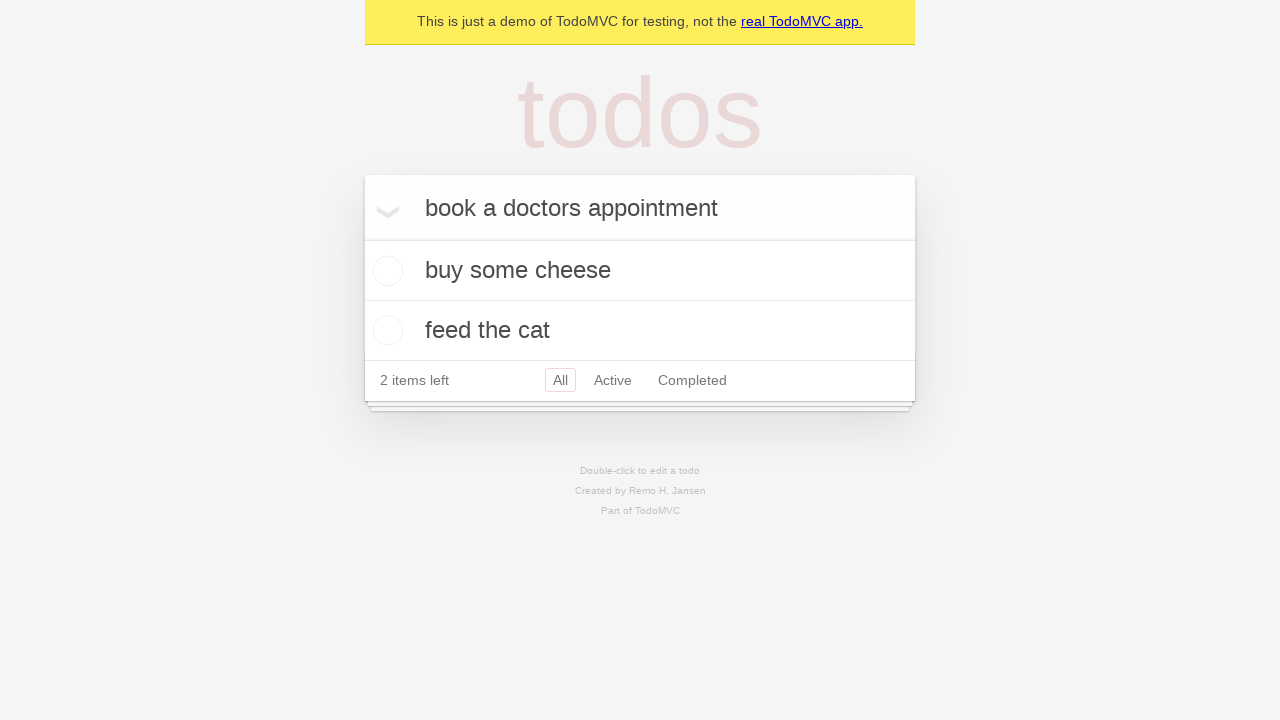

Pressed Enter to create third todo item on internal:attr=[placeholder="What needs to be done?"i]
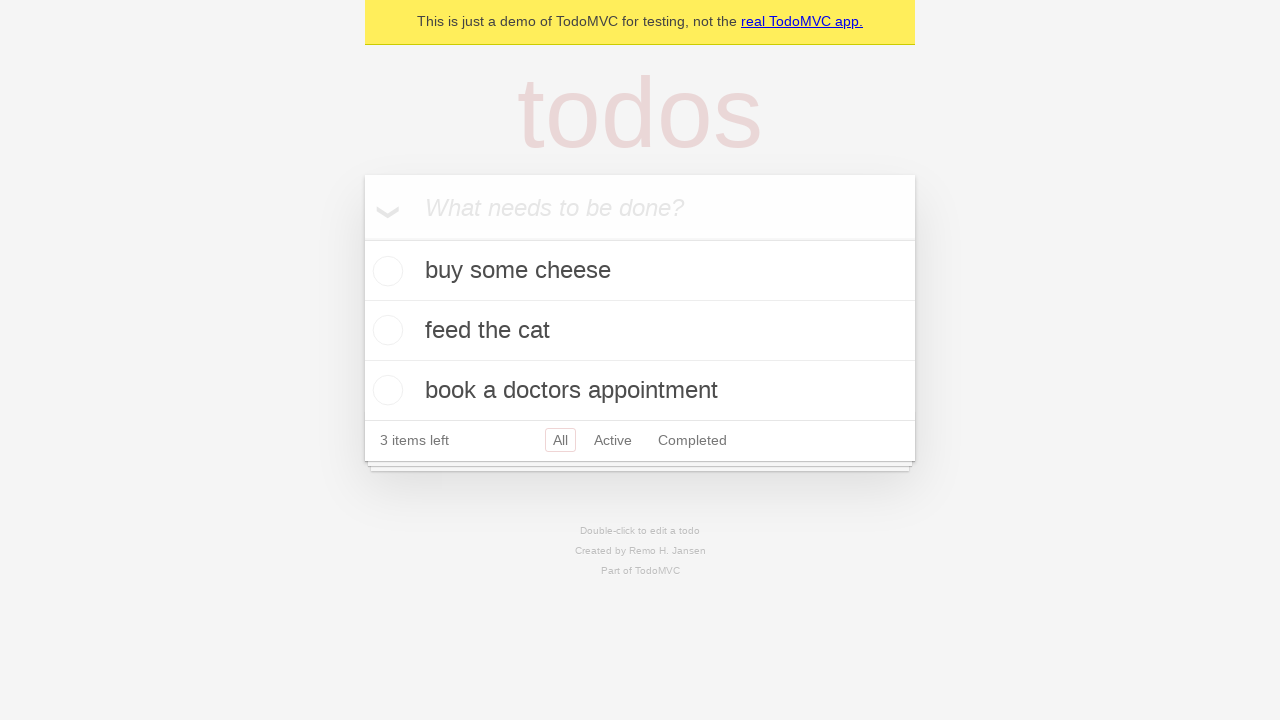

Waited for all 3 todo items to be created (3 items left counter appeared)
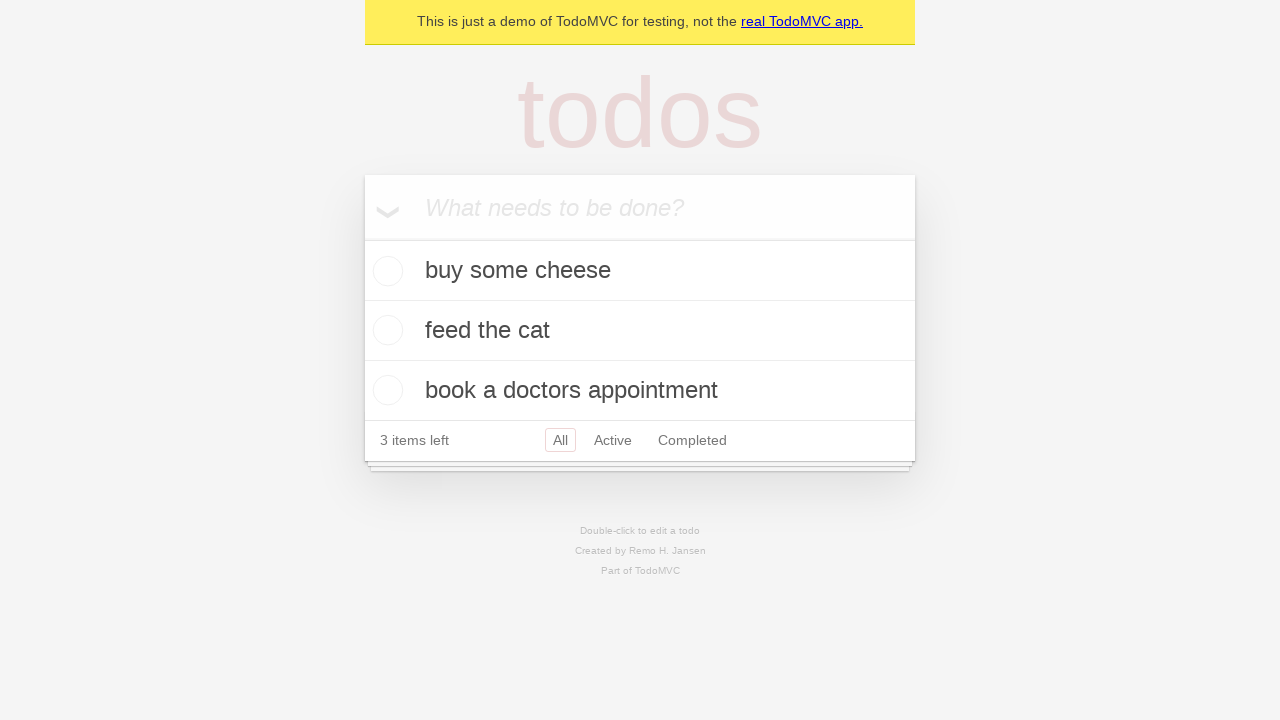

Located all todo items on the page
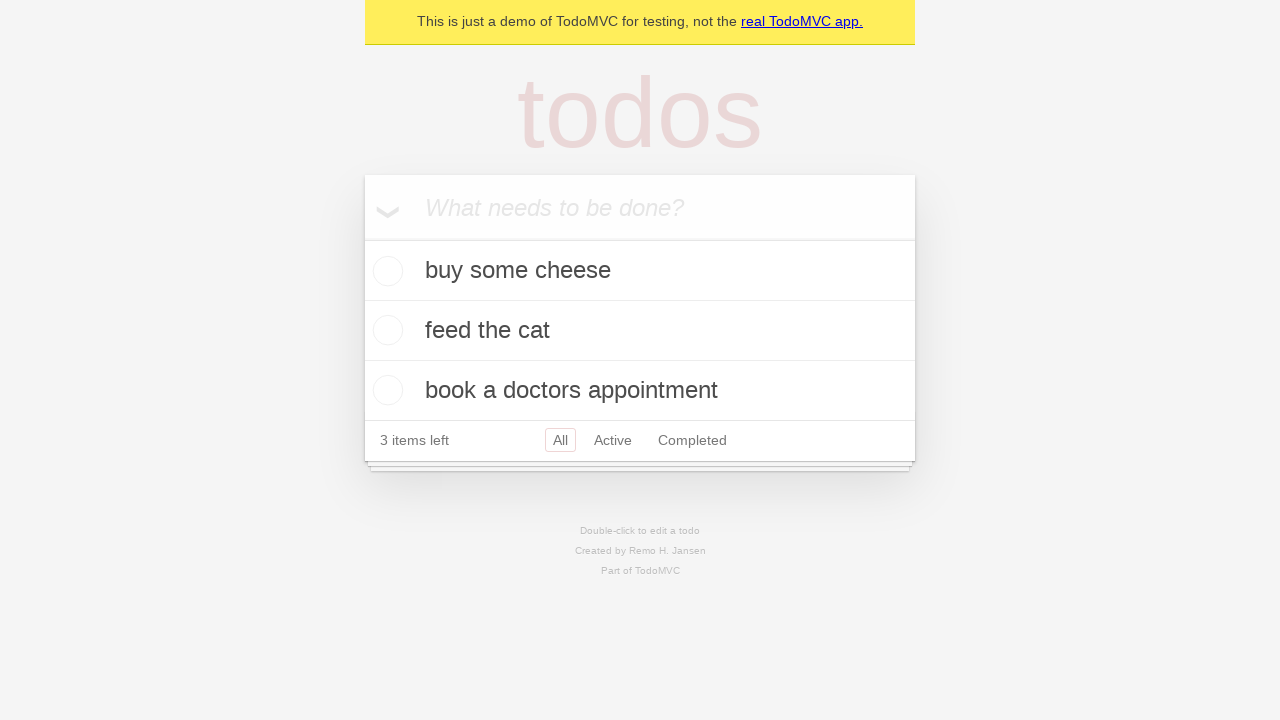

Selected the second todo item
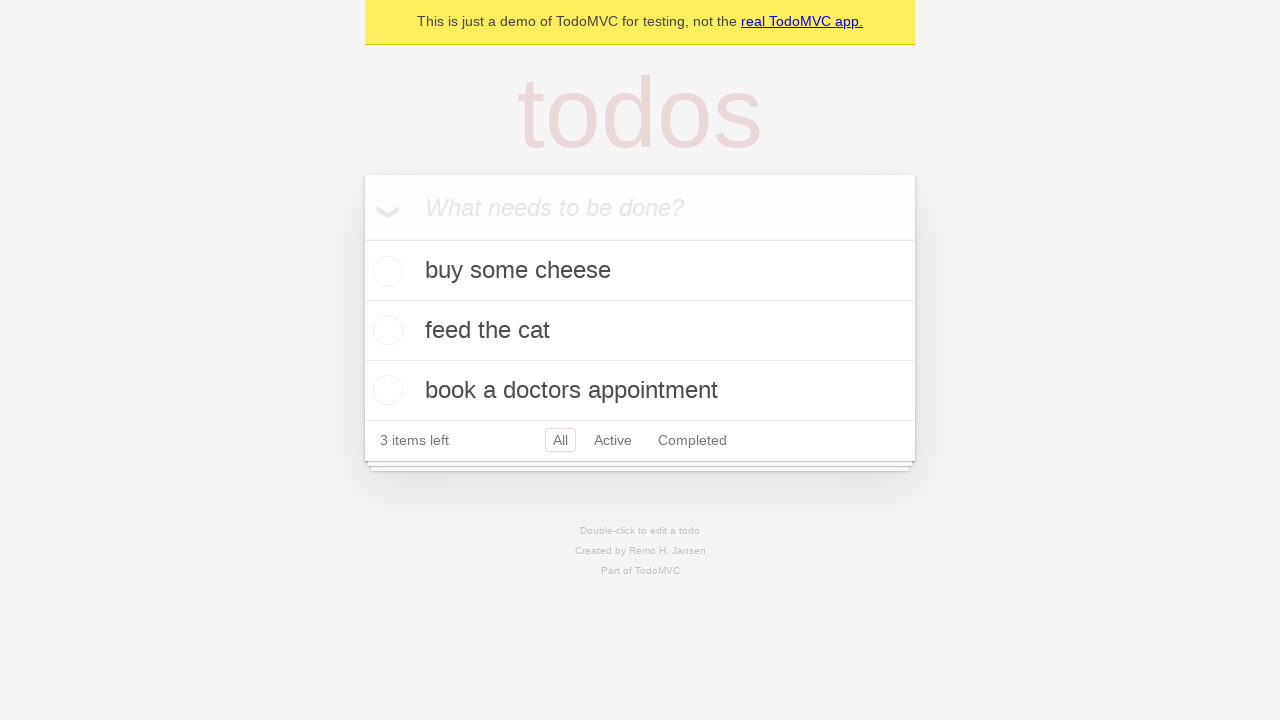

Double-clicked on the second todo item to enter edit mode at (640, 331) on internal:testid=[data-testid="todo-item"s] >> nth=1
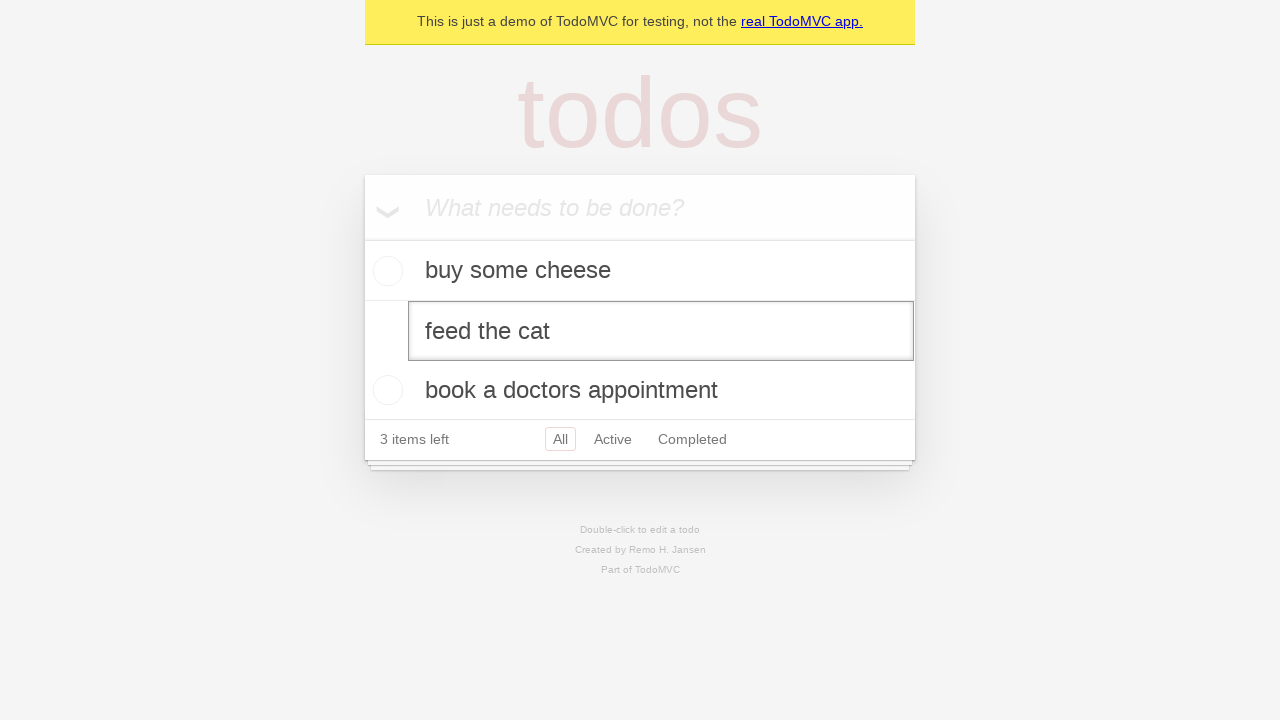

Waited for the edit textbox to appear and become ready
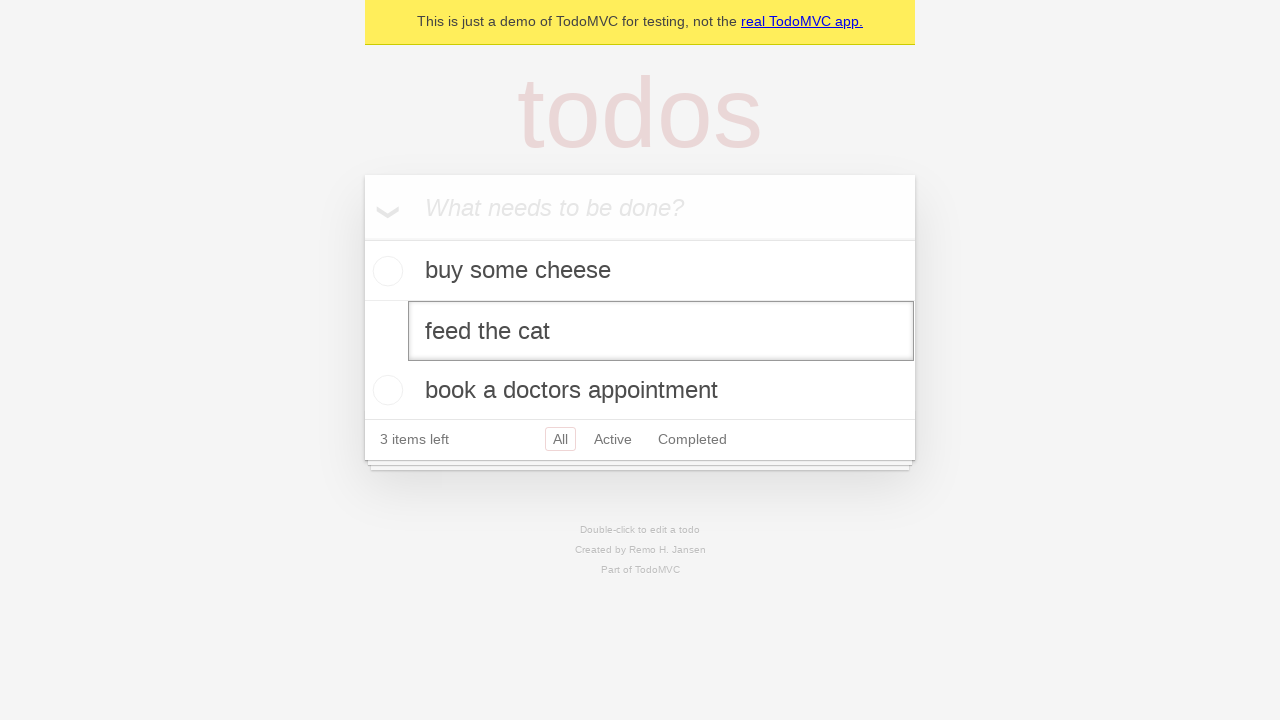

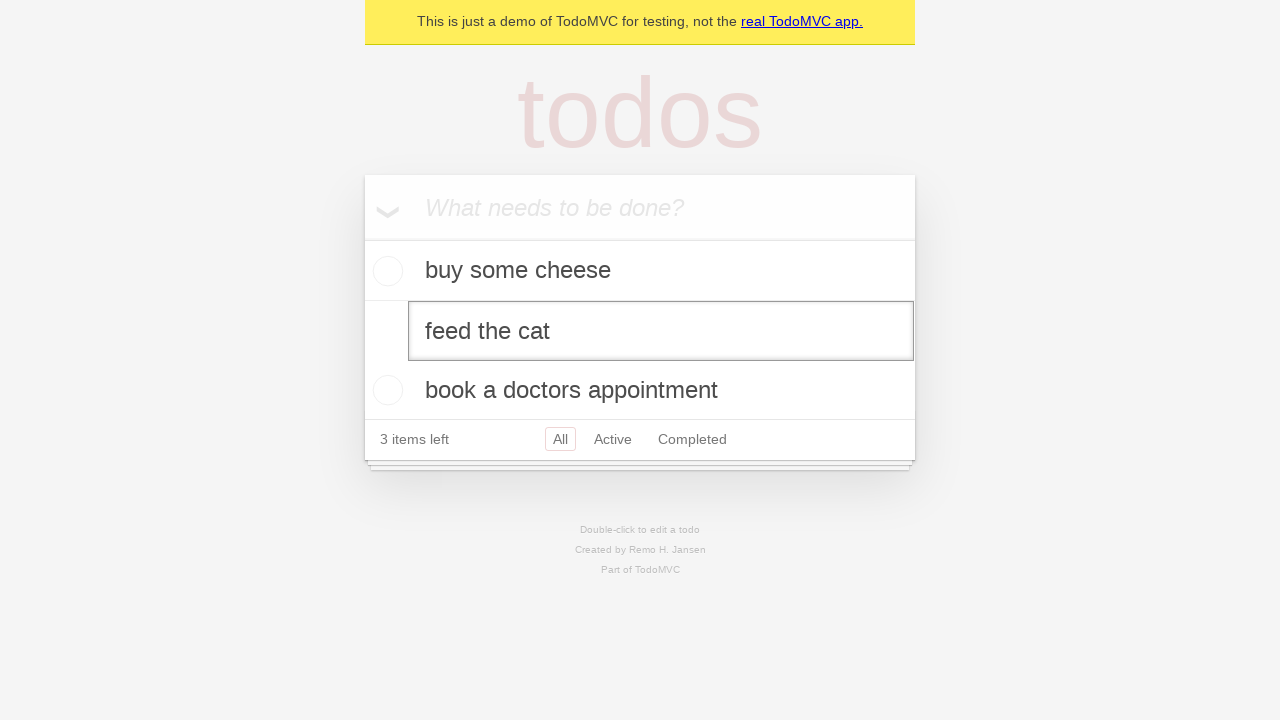